Tests iframe interactions by verifying frame count, typing into frame 1, and clicking an element in a nested iframe within frame 3

Starting URL: https://ui.vision/demo/webtest/frames/

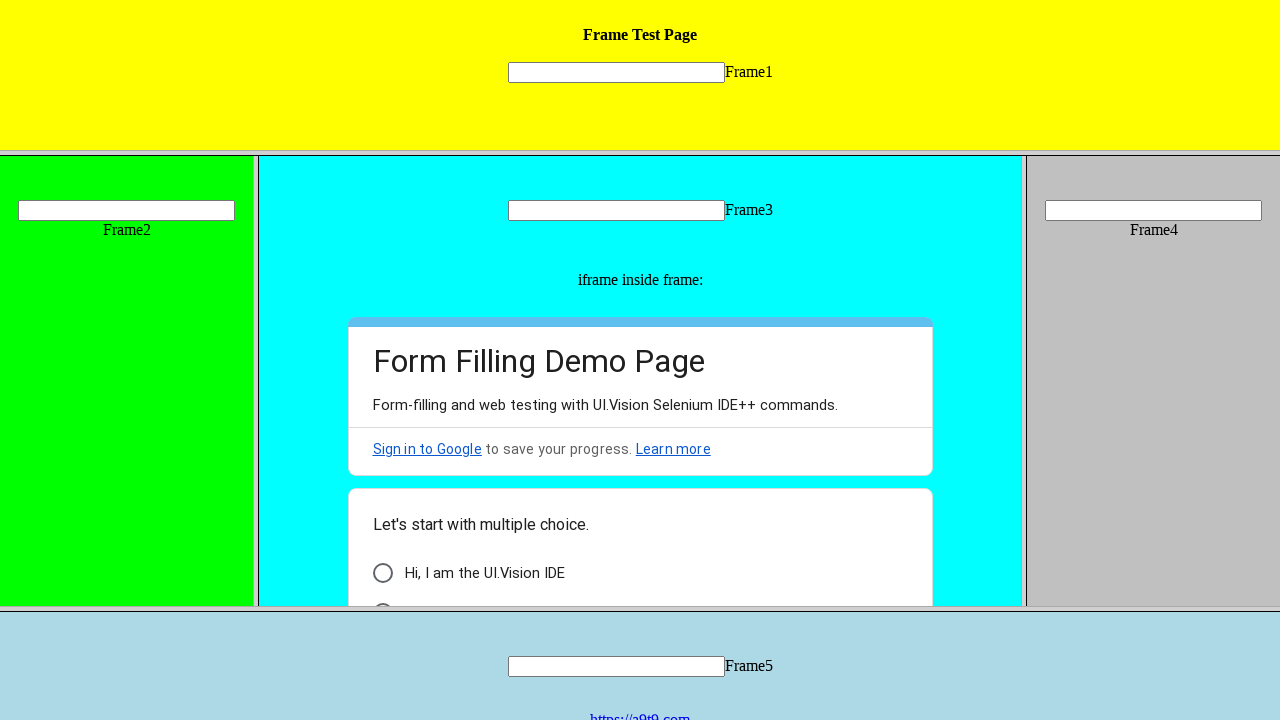

Verified 5 frames present on the page
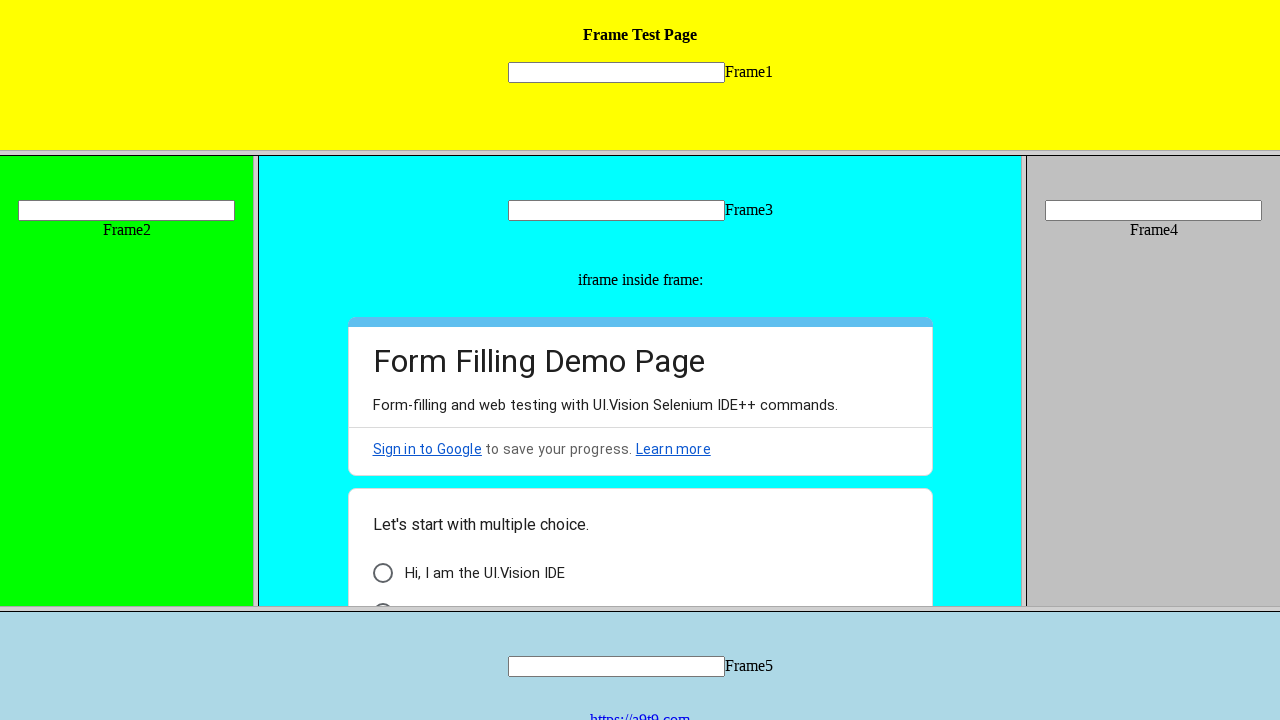

Located frame 1 with src='frame_1.html'
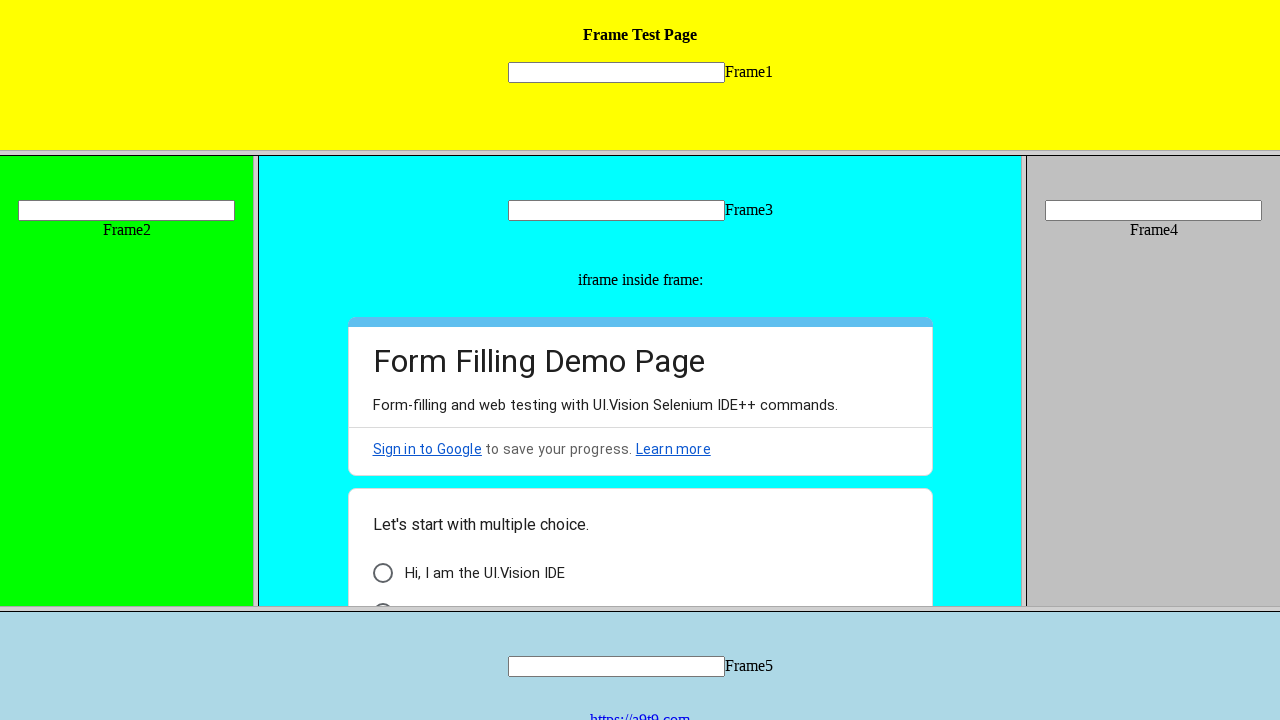

Typed 'amol' into input field in frame 1 on frame[src="frame_1.html"] >> internal:control=enter-frame >> input[name="mytext1
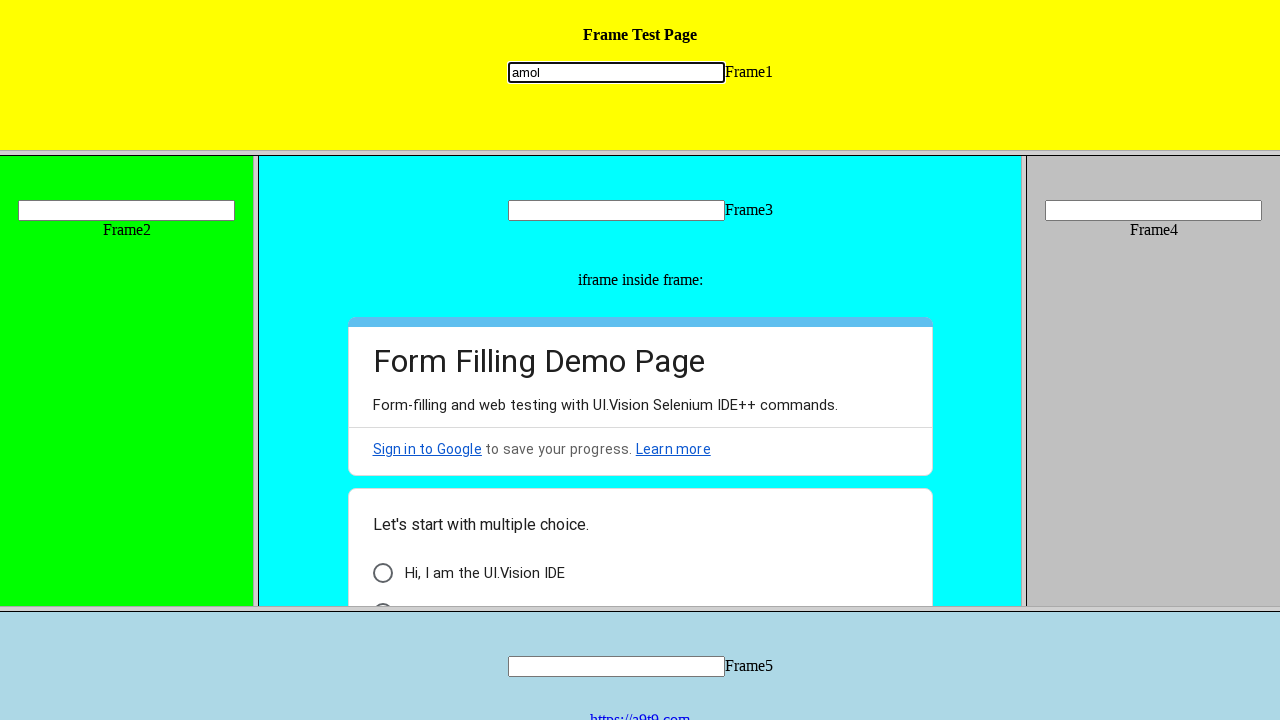

Located frame 3 with src='frame_3.html'
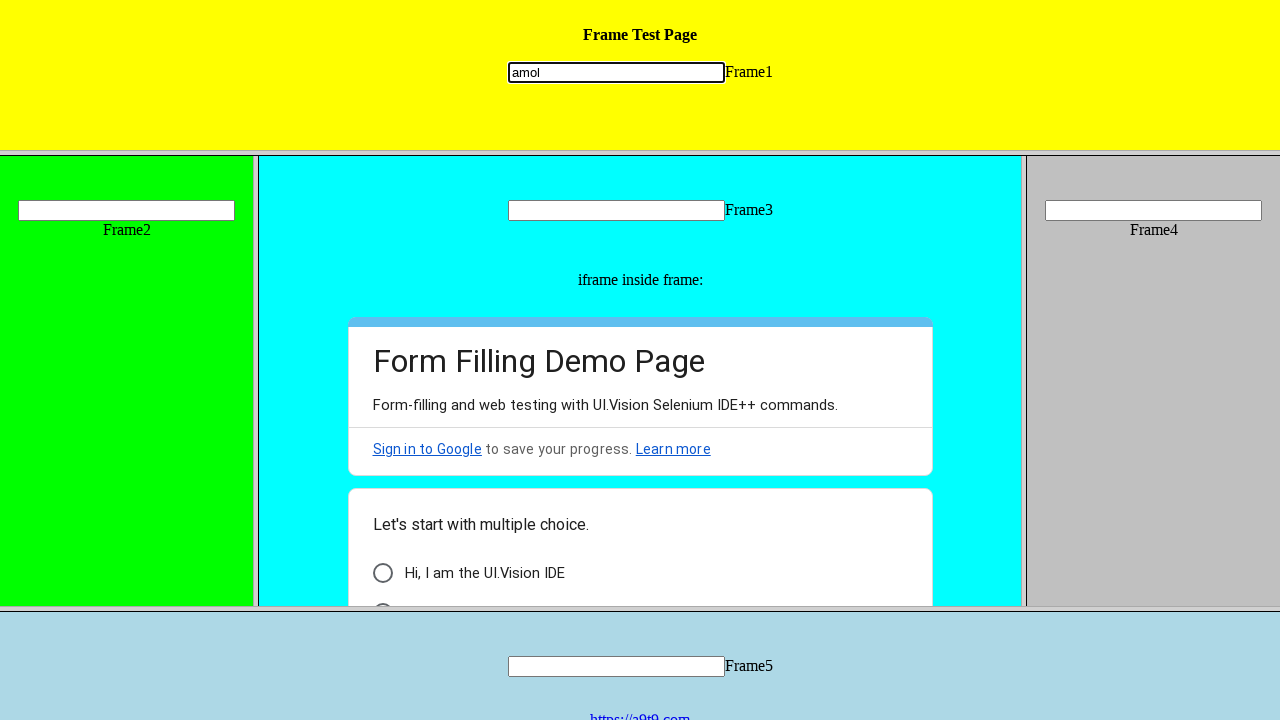

Located nested iframe within frame 3
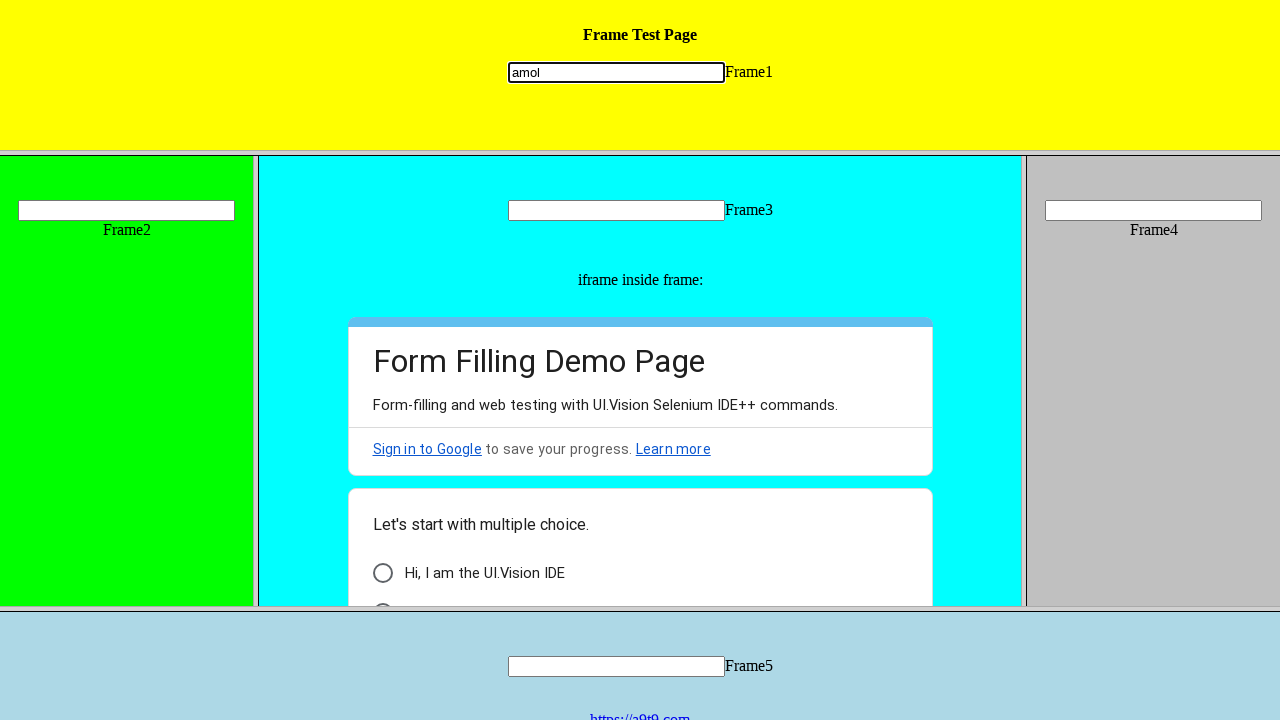

Clicked element with id='i6' in nested iframe of frame 3 at (382, 573) on frame[src="frame_3.html"] >> internal:control=enter-frame >> iframe >> internal:
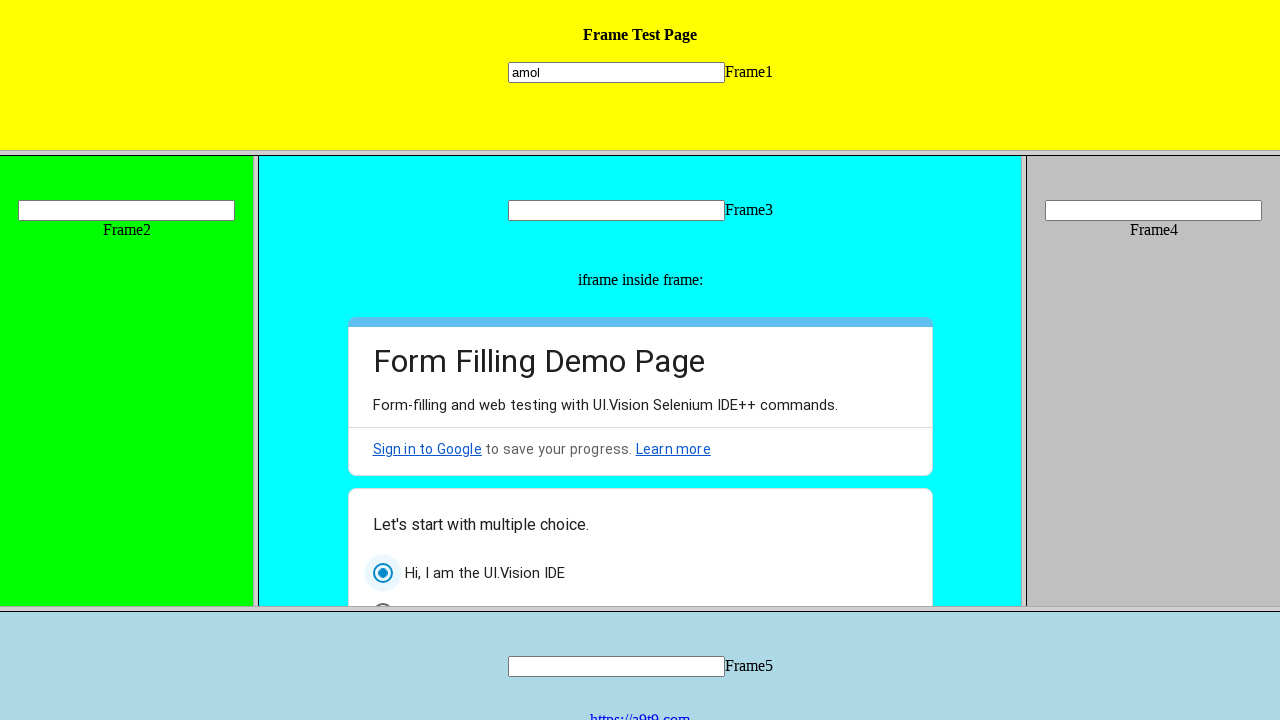

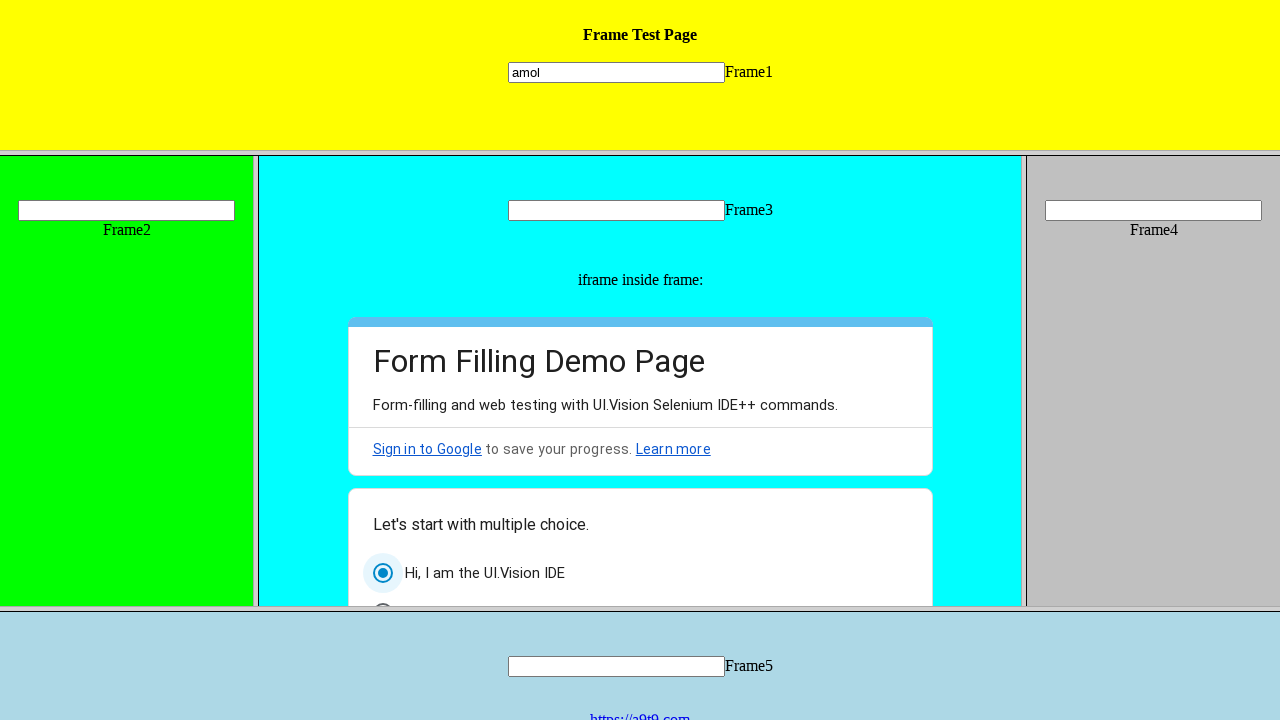